Tests dynamic element loading by clicking a button and waiting for a paragraph element to appear with specific text.

Starting URL: https://testeroprogramowania.github.io/selenium/wait2.html

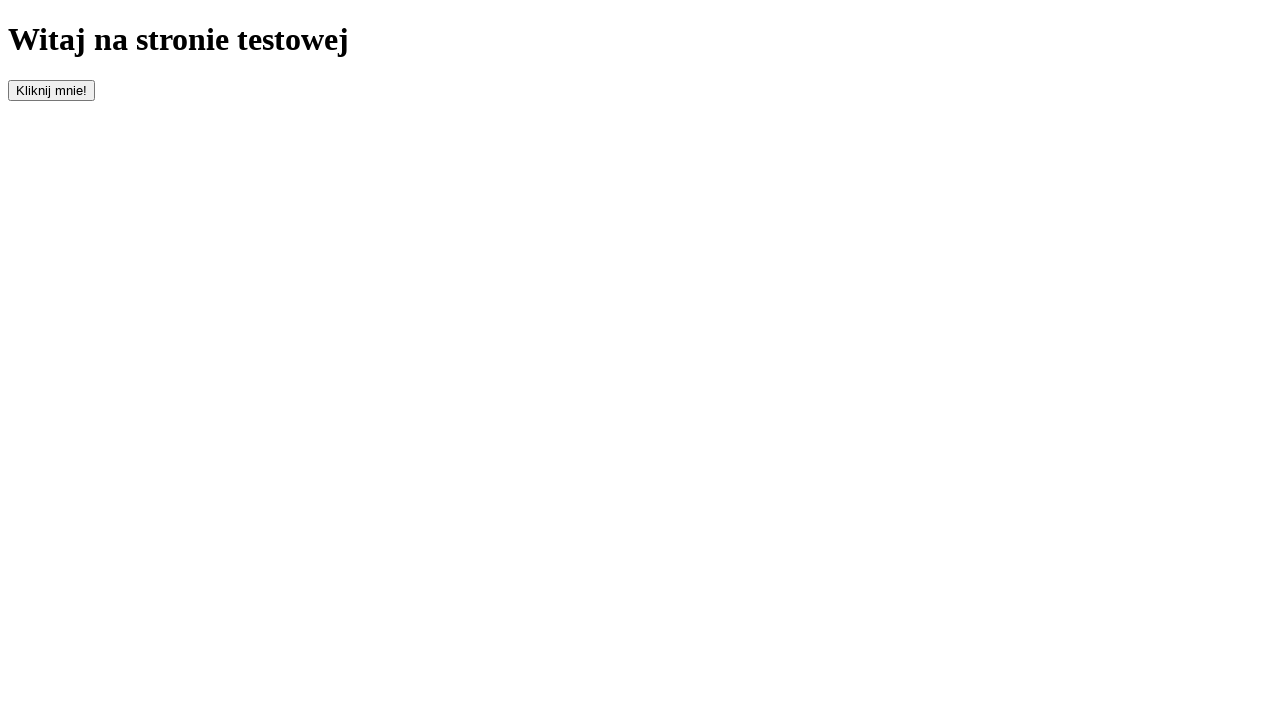

Clicked button with id 'clickOnMe' to trigger element loading at (52, 90) on #clickOnMe
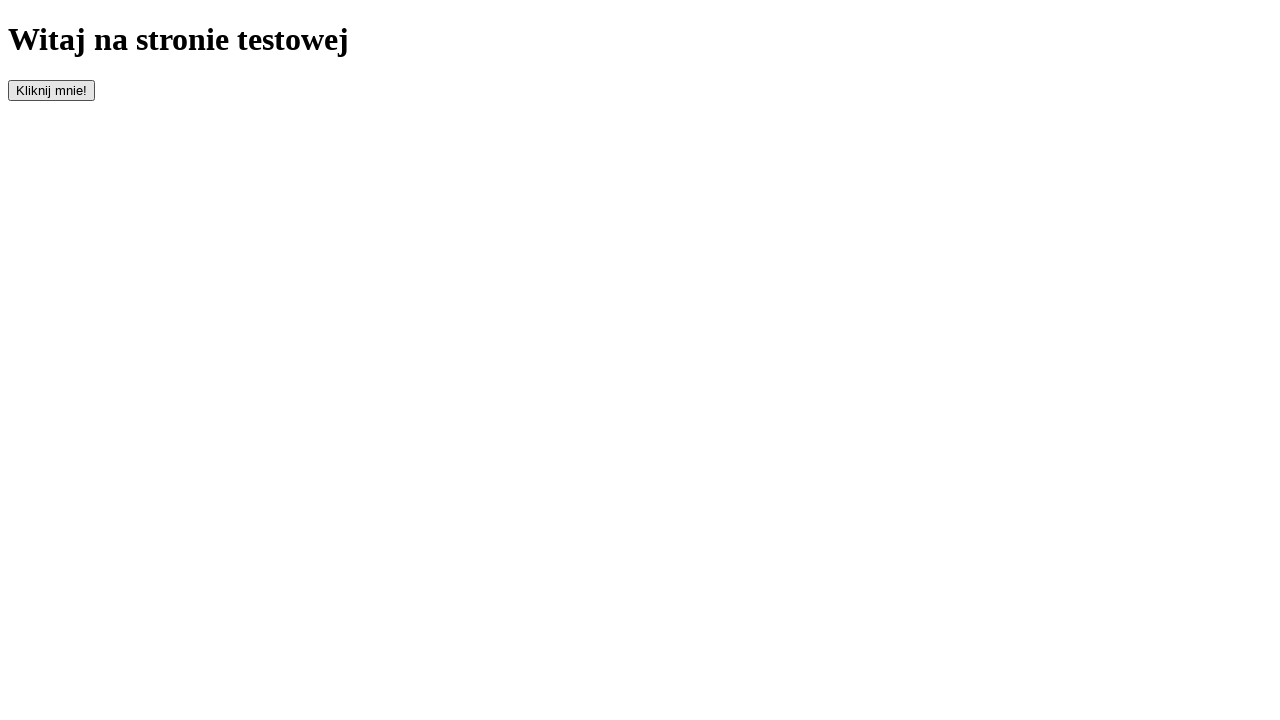

Waited for paragraph element to appear in the DOM
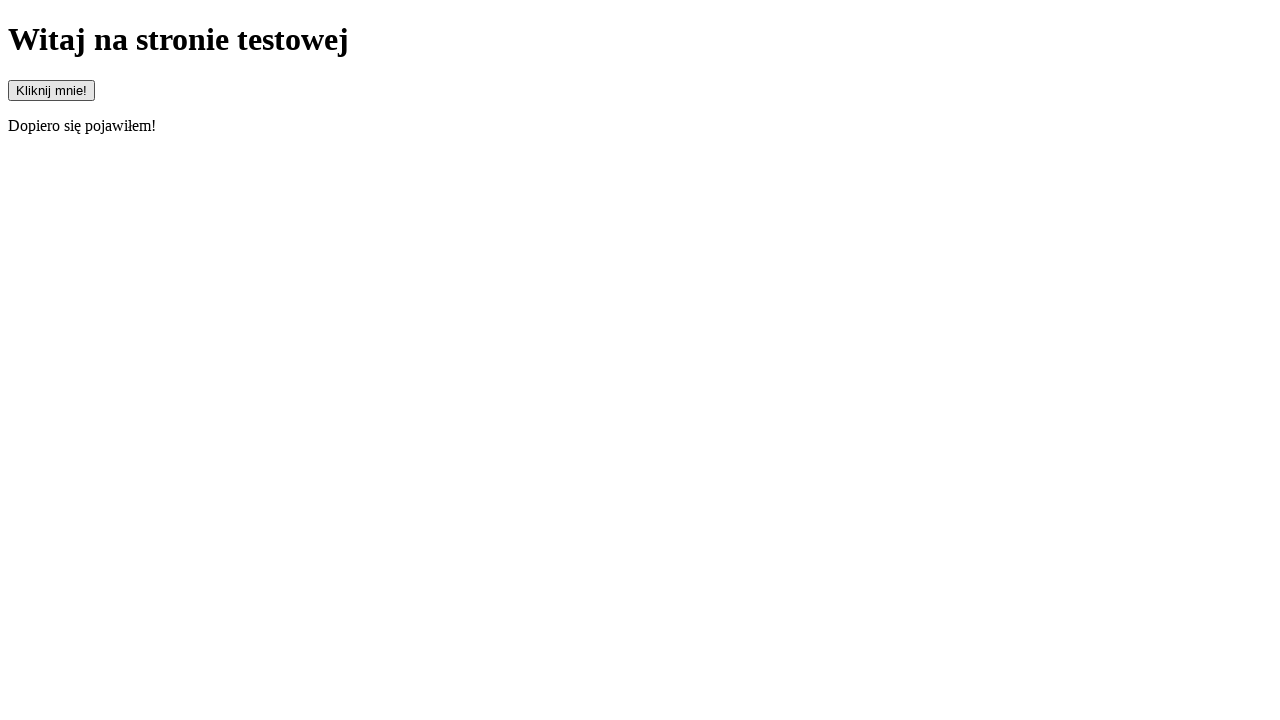

Retrieved text content from paragraph element
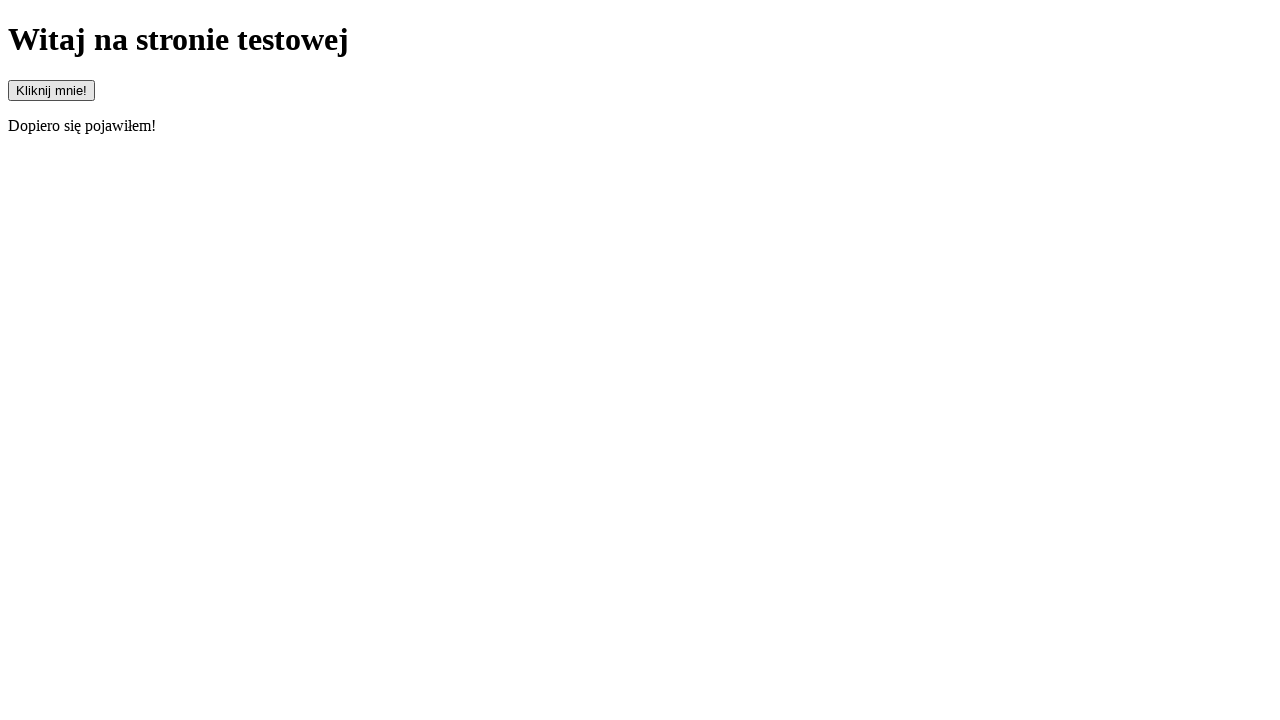

Assertion passed: paragraph text matches expected value 'Dopiero się pojawiłem!'
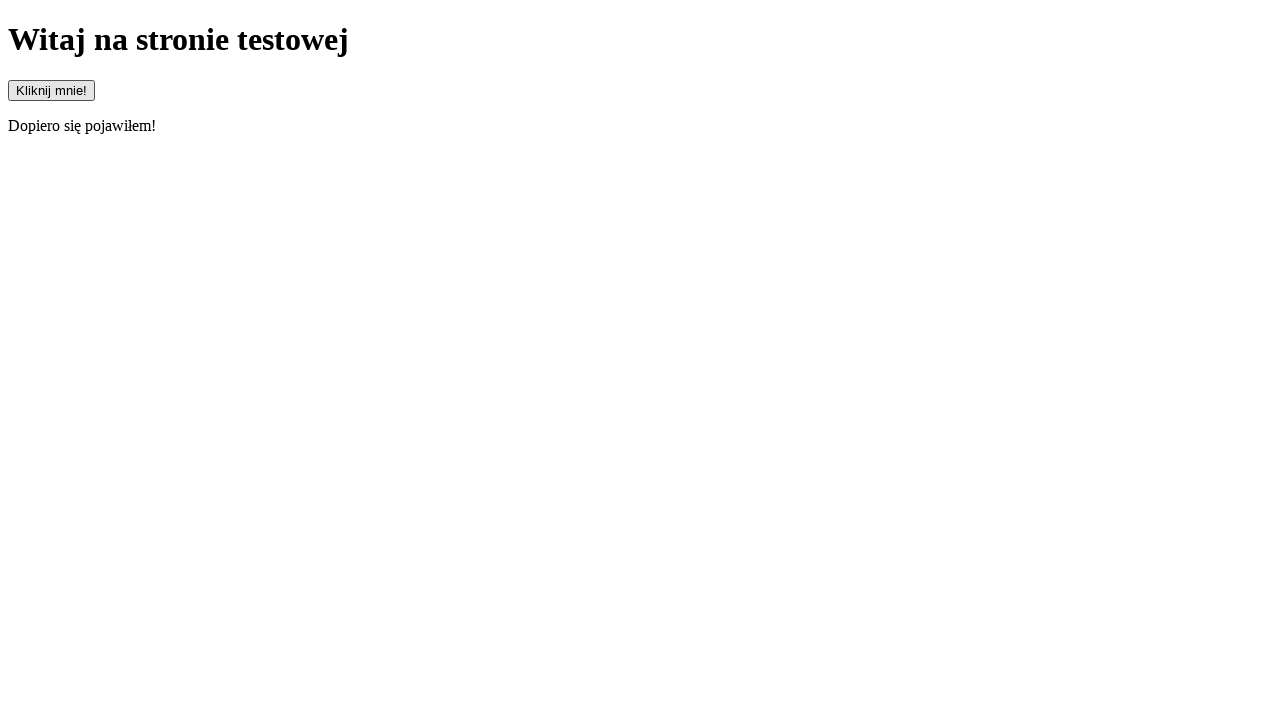

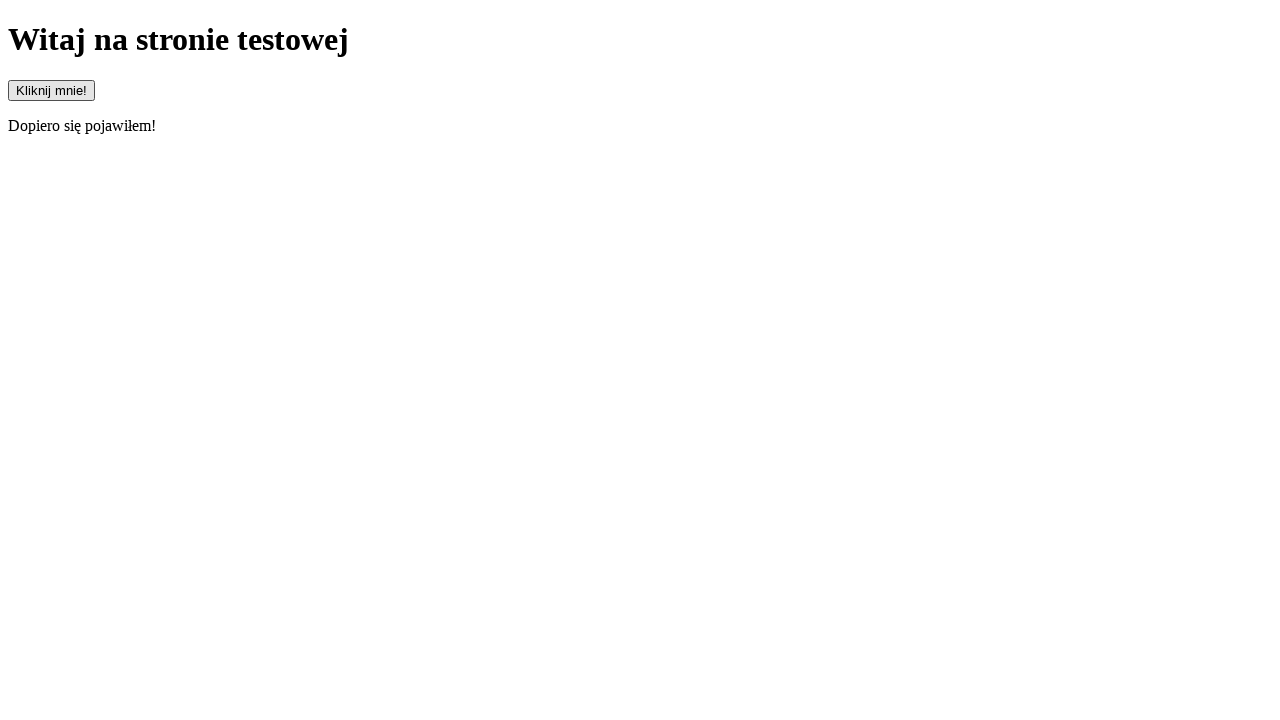